Tests AJAX data loading by clicking a button and waiting for asynchronously loaded content to appear.

Starting URL: http://www.uitestingplayground.com/ajax

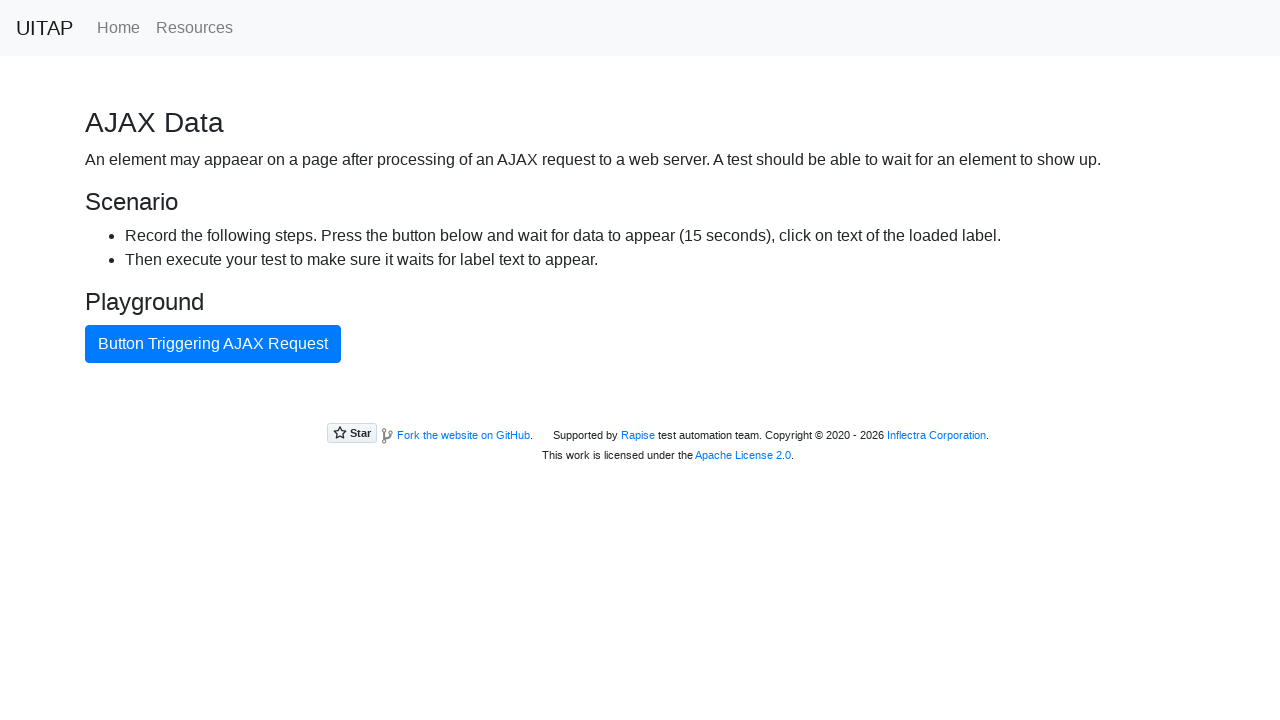

Clicked AJAX button to trigger data loading at (213, 344) on #ajaxButton
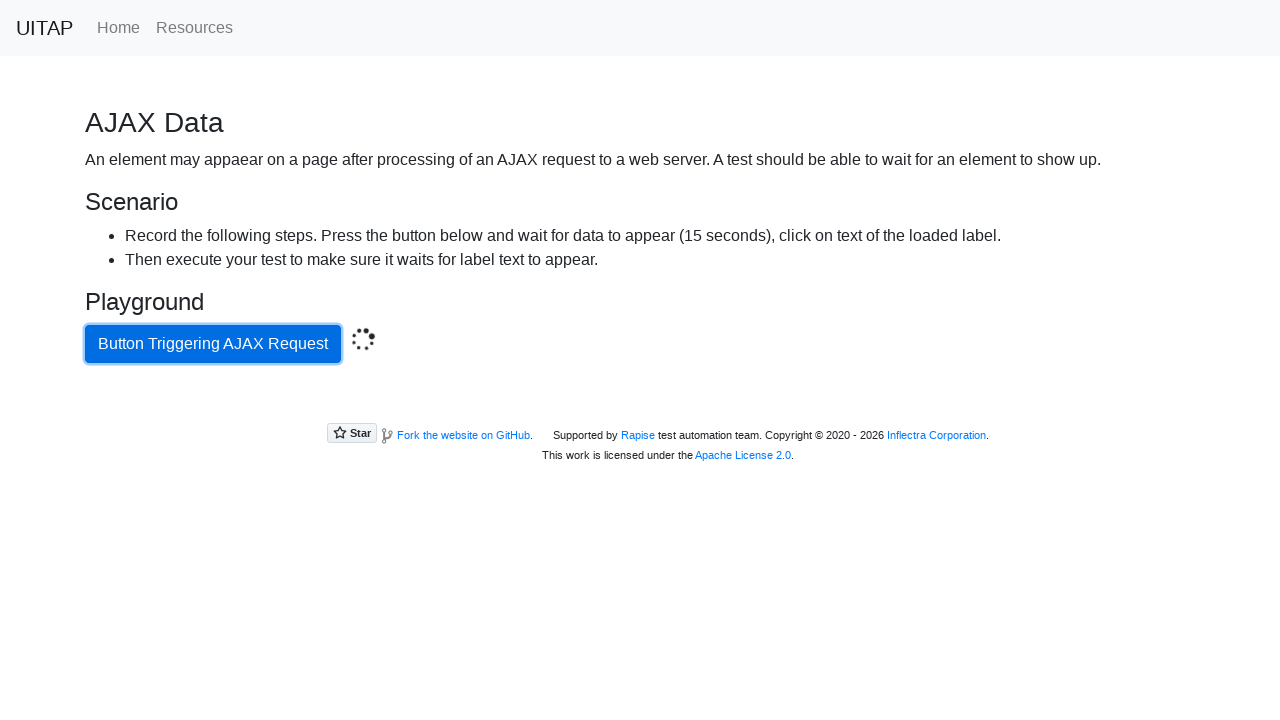

Waited for asynchronously loaded success message to appear
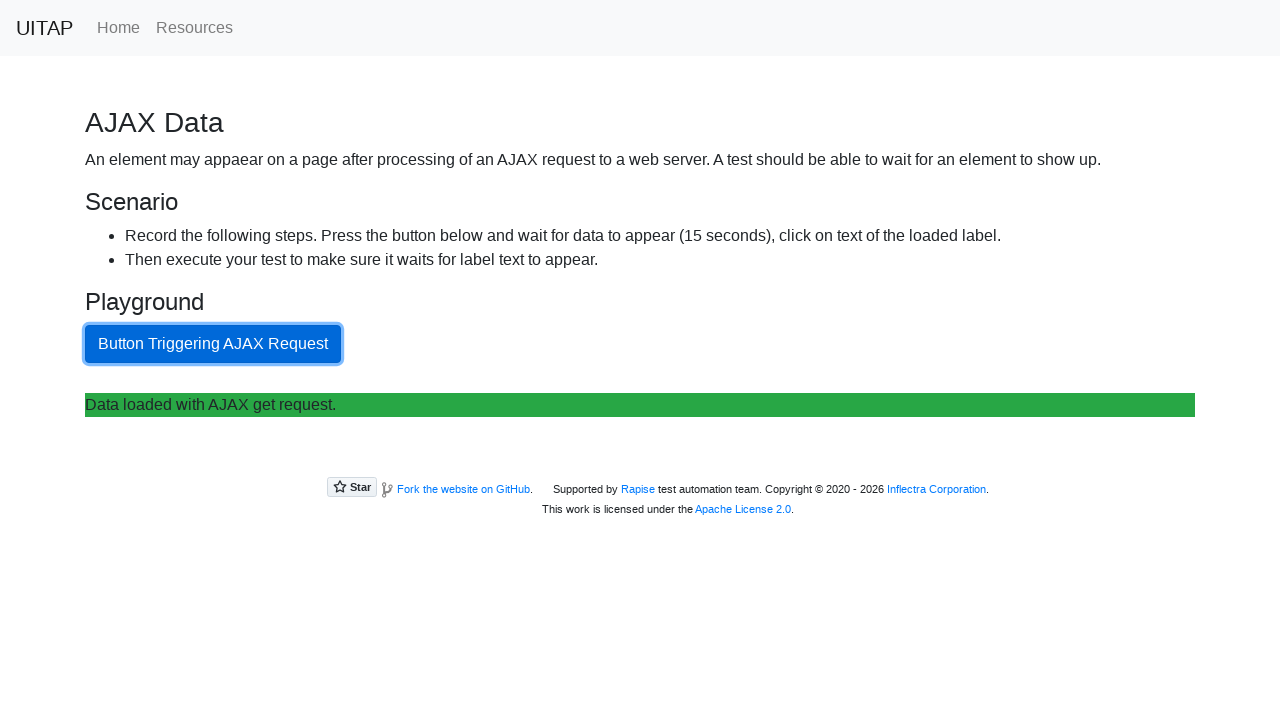

Verified loaded text content contains 'Data loaded with AJAX get request.'
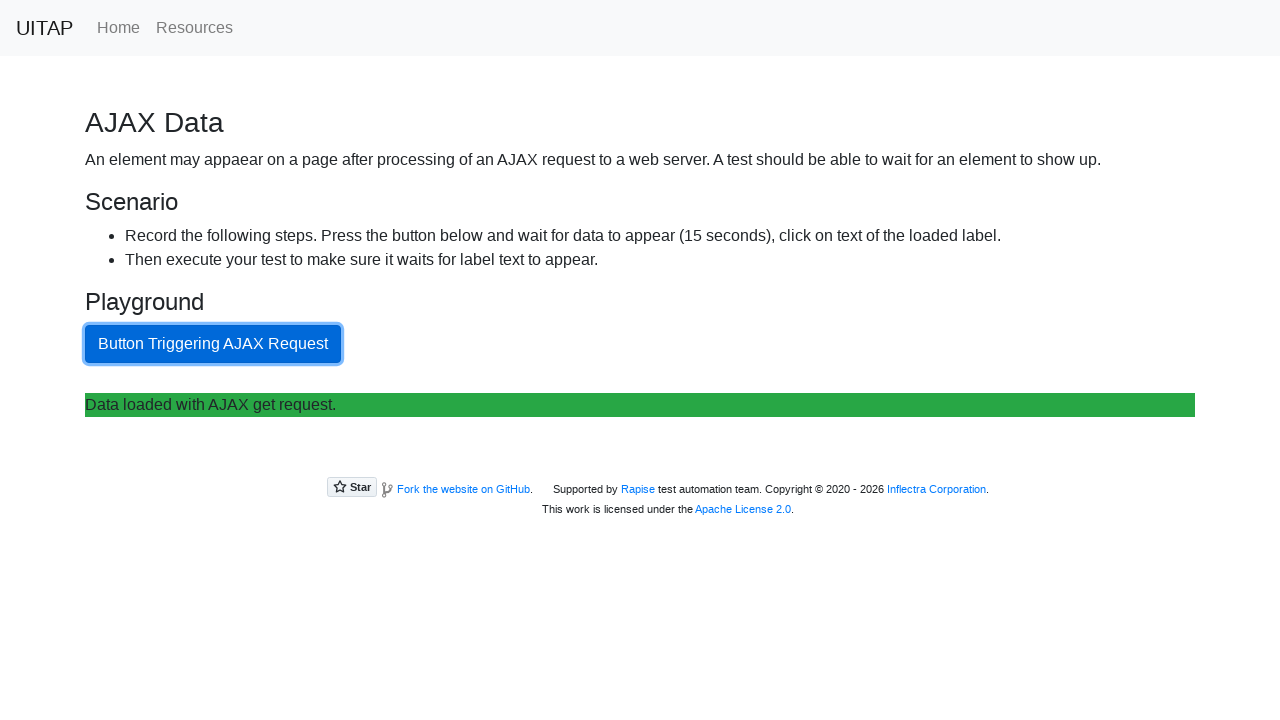

Clicked on the loaded label at (640, 405) on p.bg-success
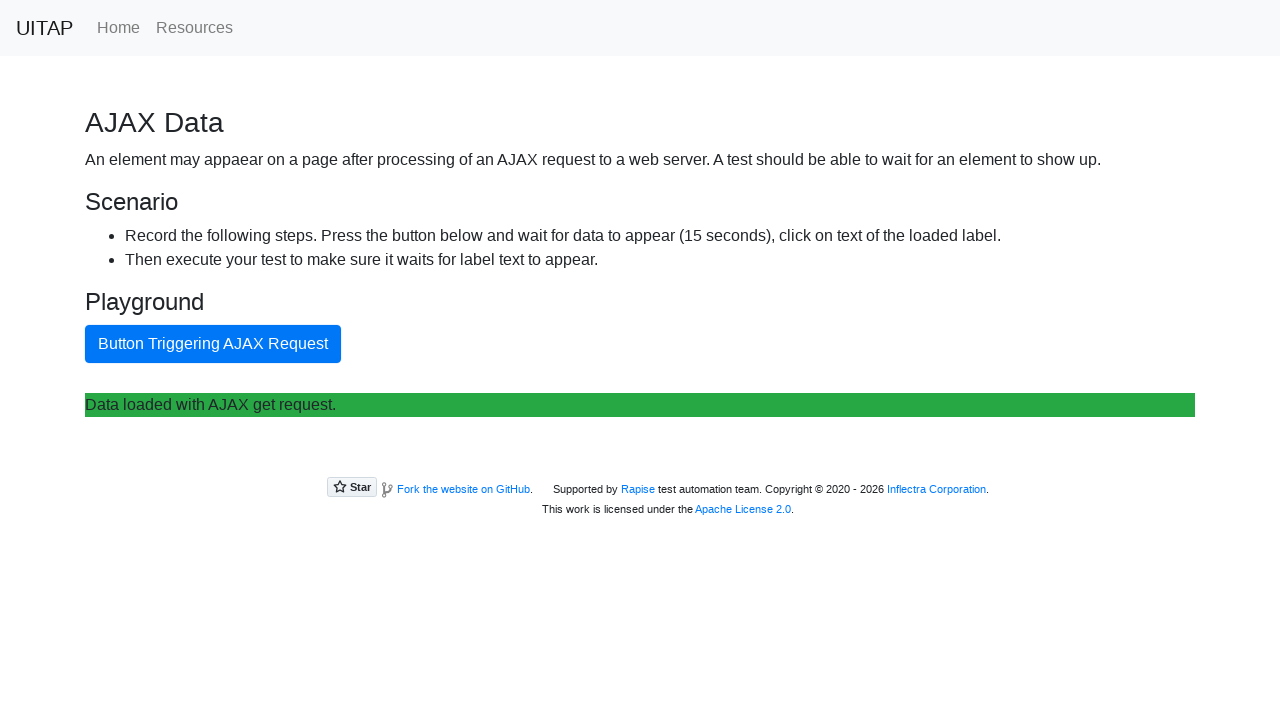

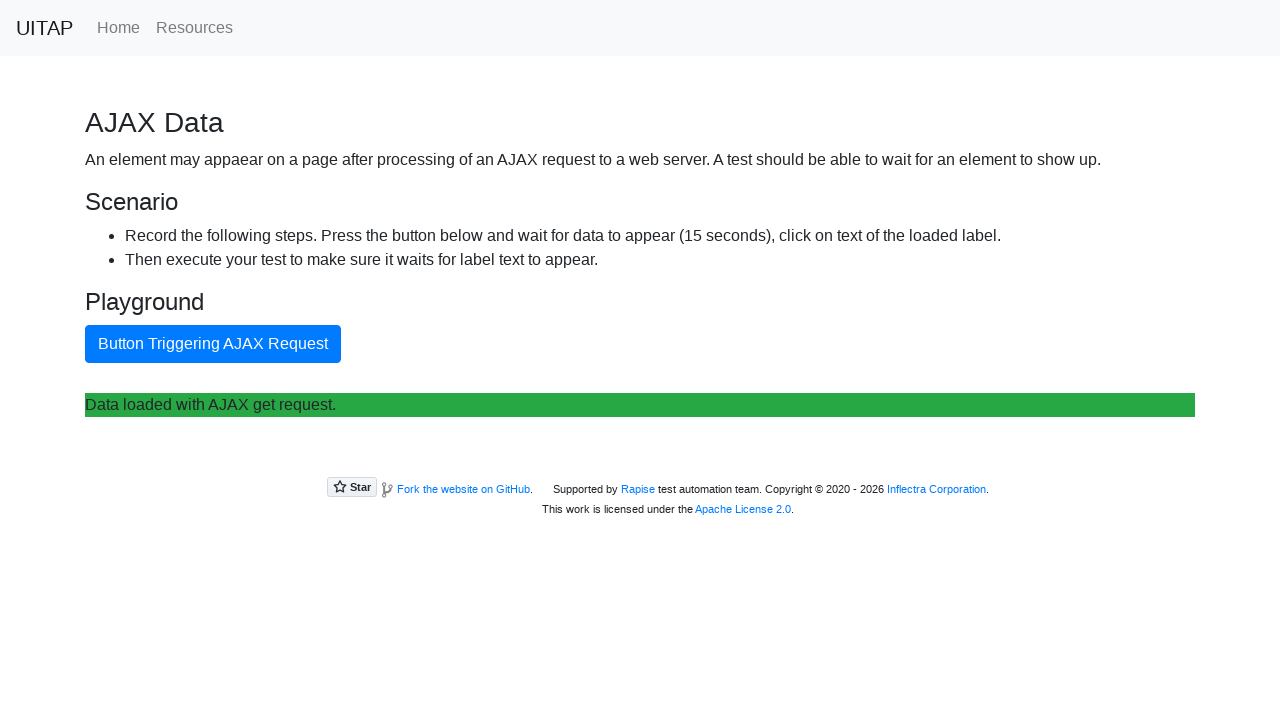